Tests multiple window handling by clicking a link that opens a new browser window, switching to the new window to verify its content, then switching back to the original window to verify its content.

Starting URL: https://the-internet.herokuapp.com/windows

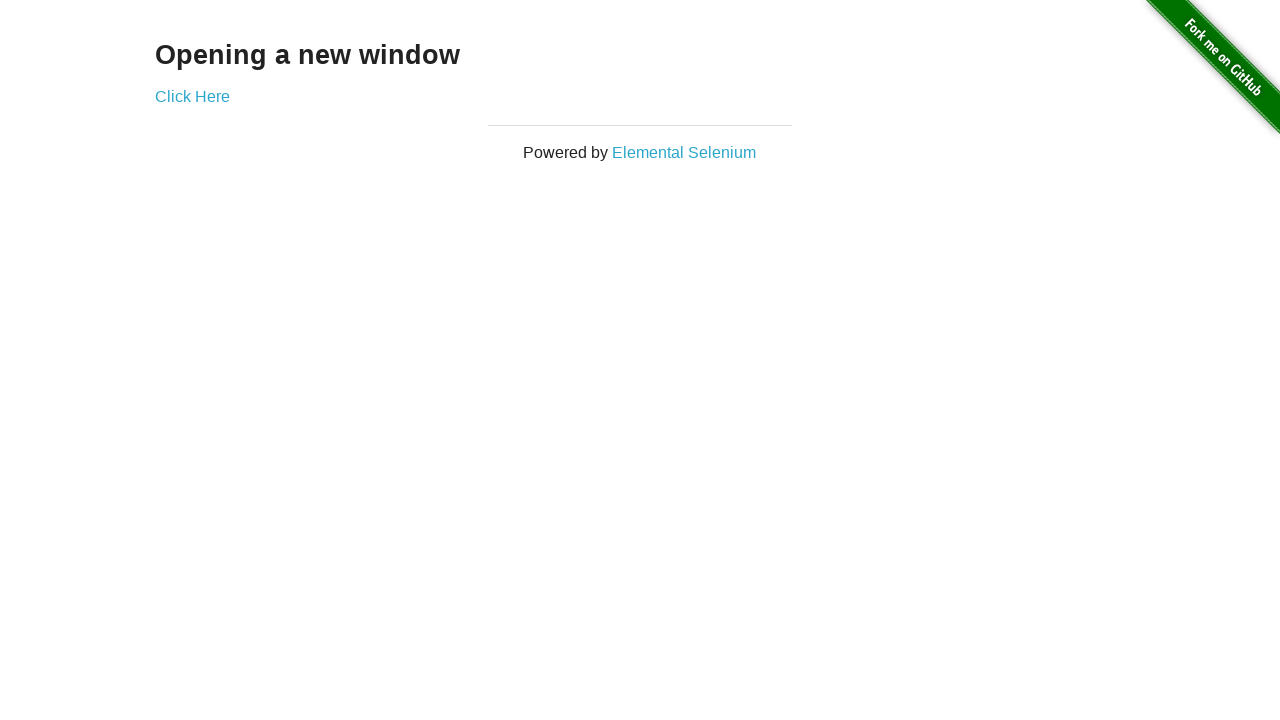

Clicked 'Click Here' link to open new window at (192, 96) on text=Click Here
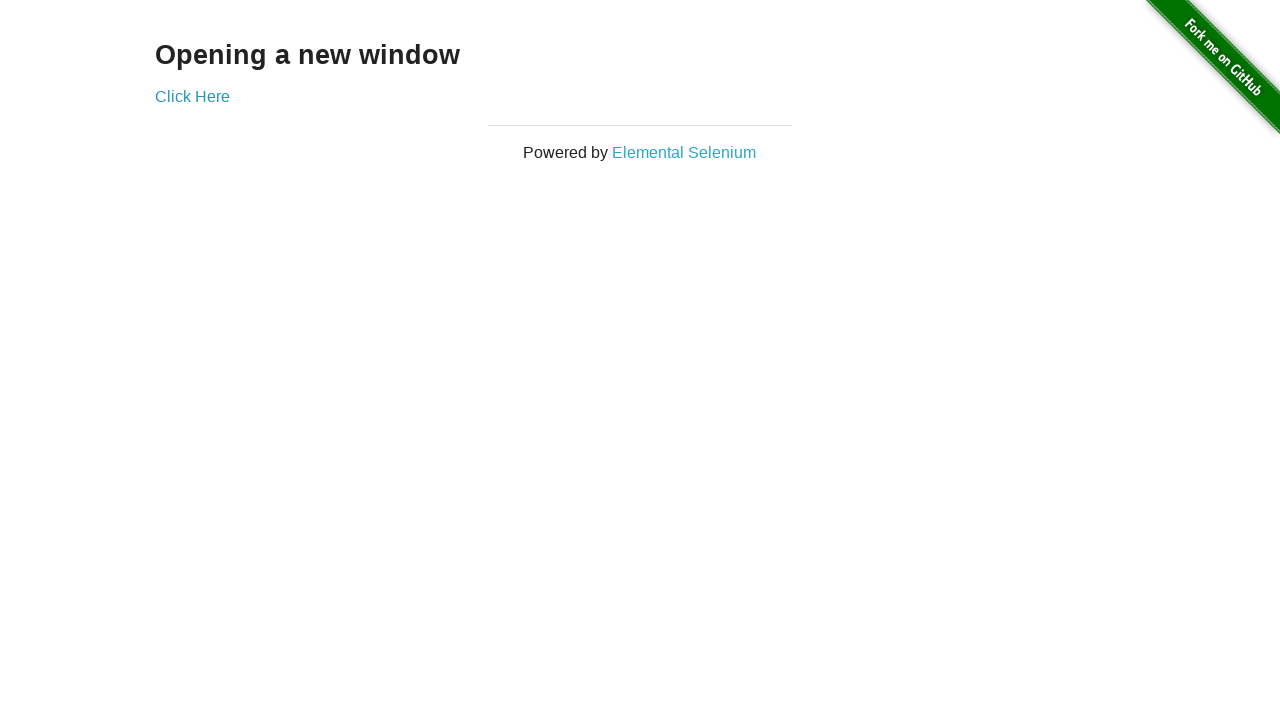

New window opened and captured at (192, 96) on text=Click Here
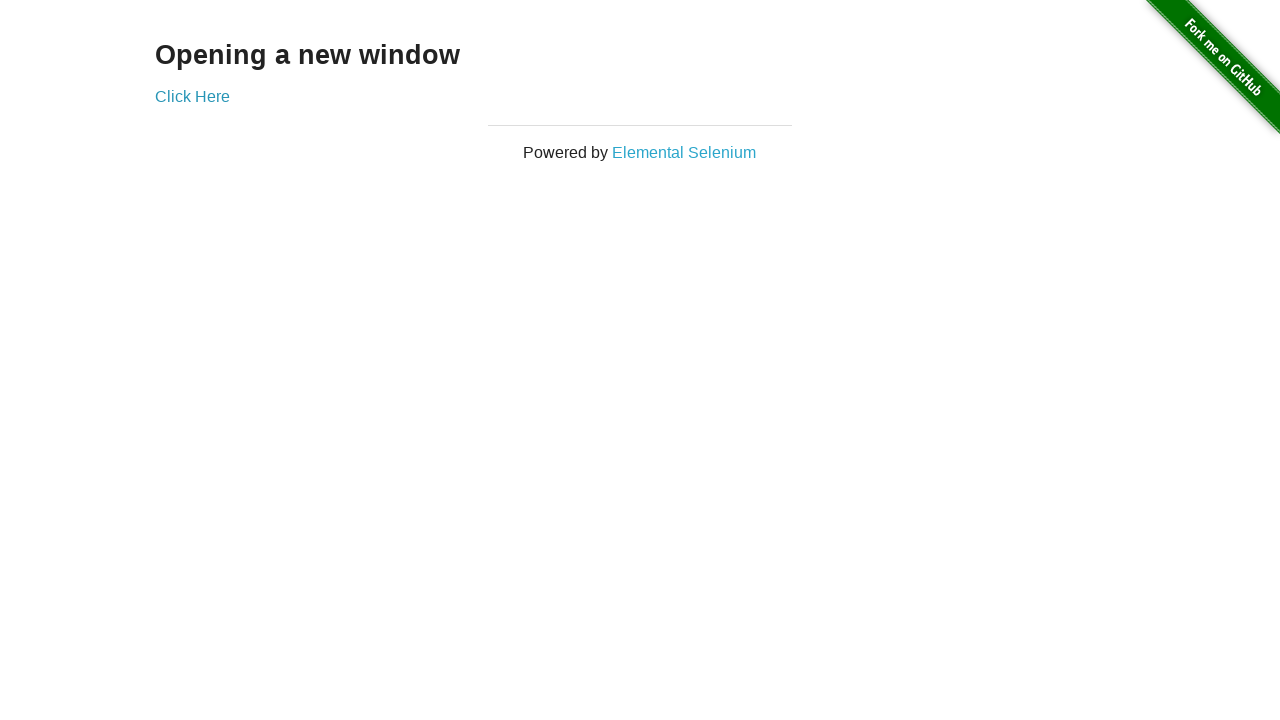

New window page loaded
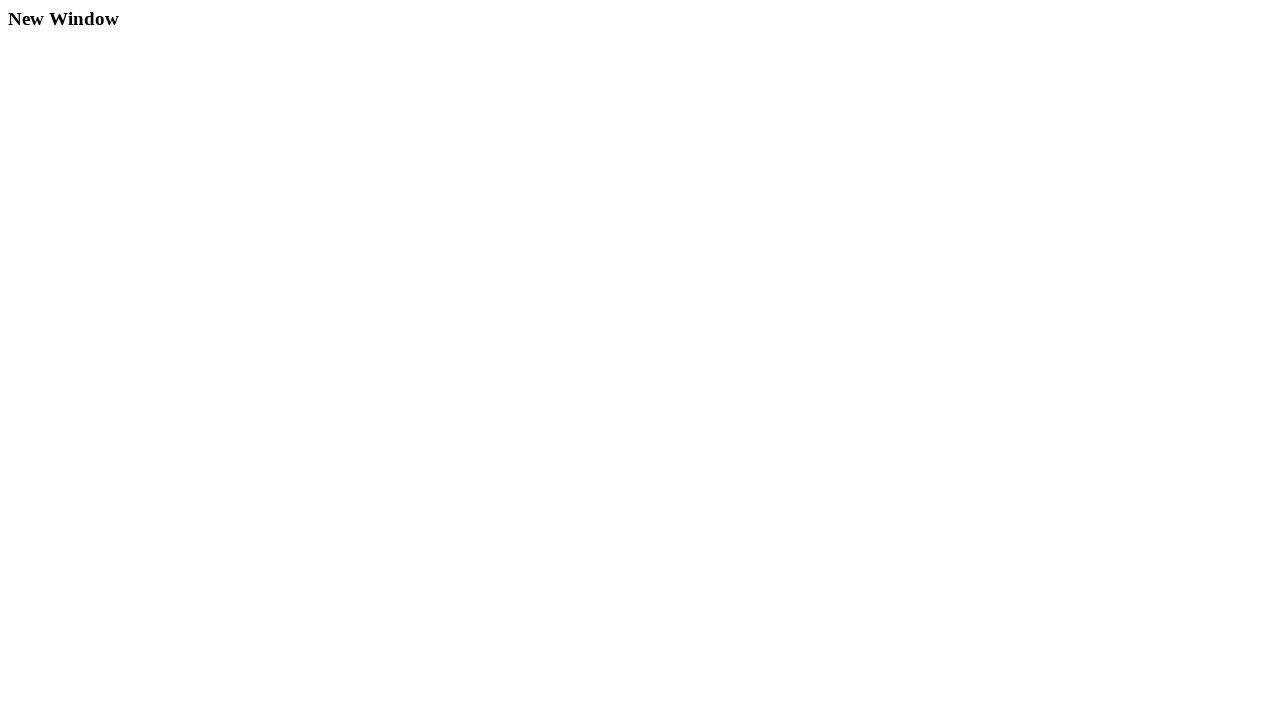

Verified h3 heading exists in new window
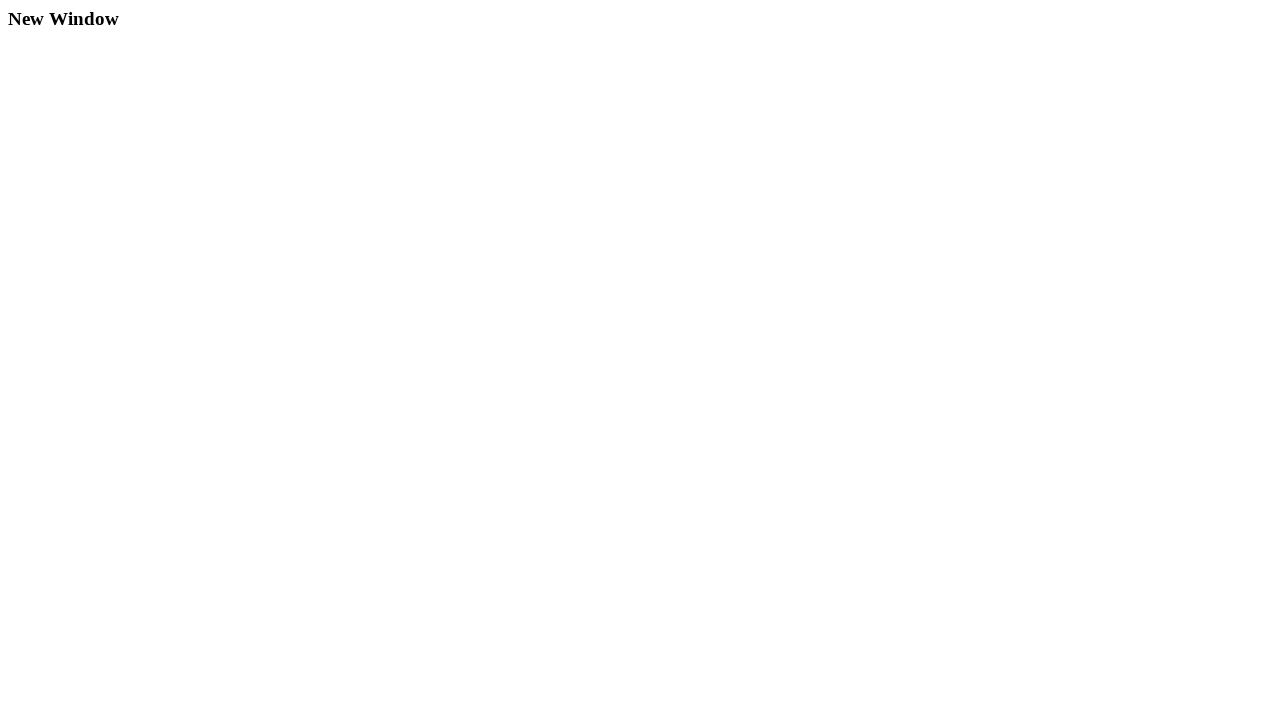

Switched back to original window
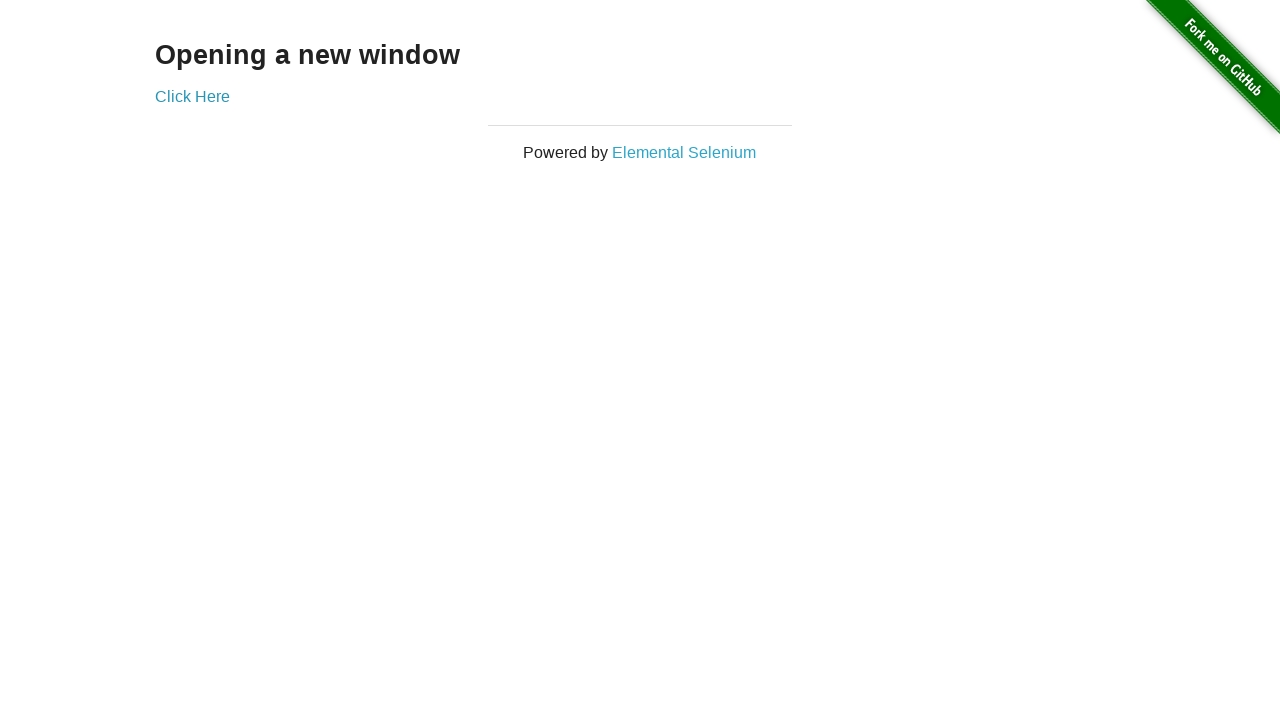

Verified h3 heading exists in original window
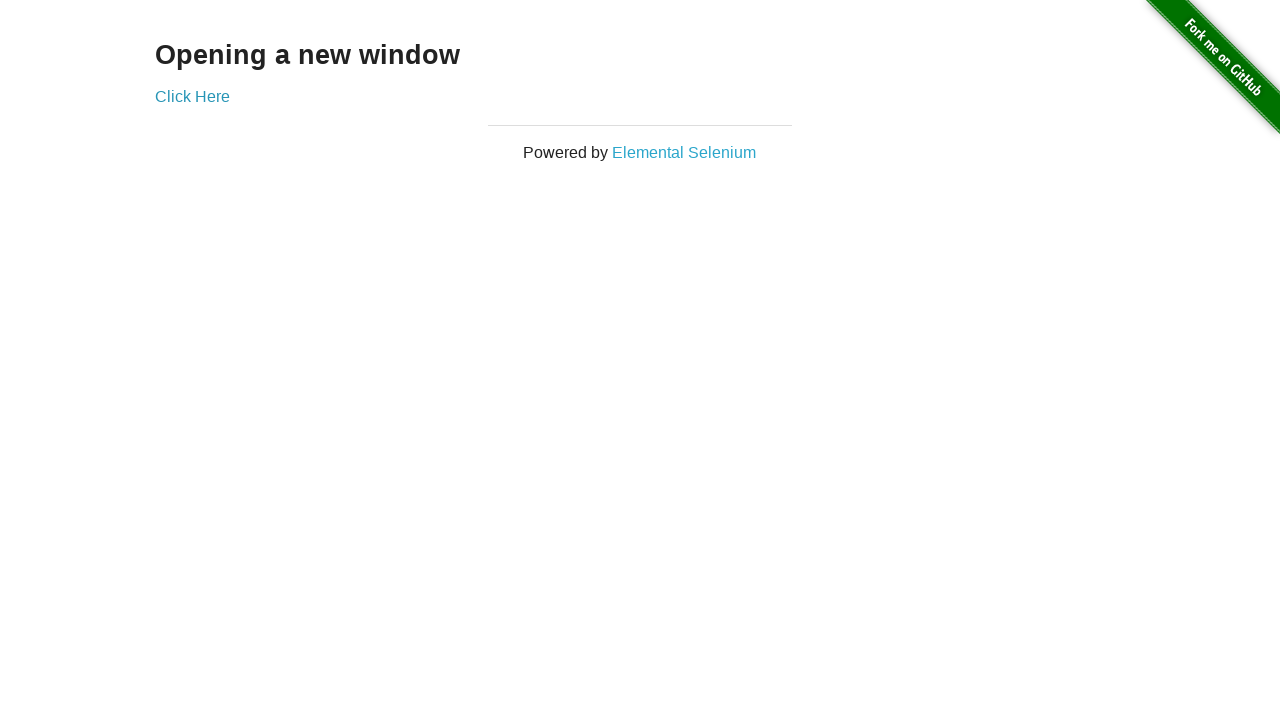

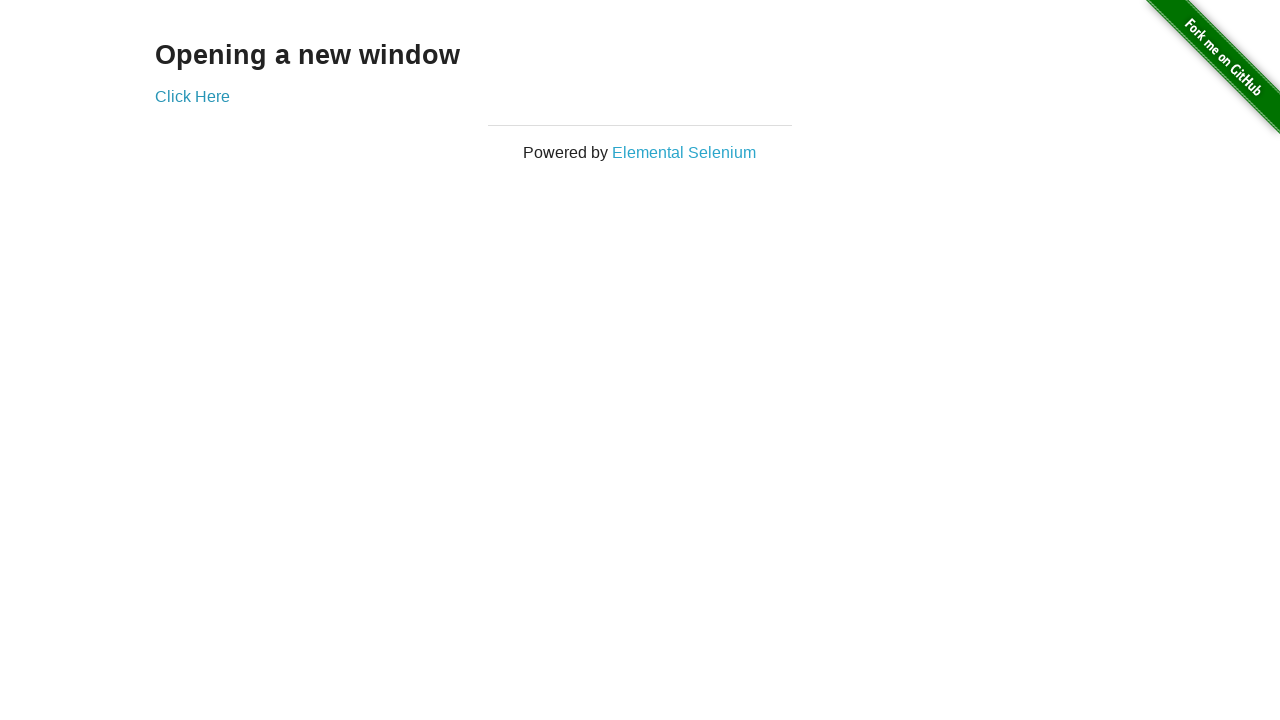